Tests keyboard copy and paste functionality by entering text in the first name field, selecting and copying it, then pasting it into the last name field using keyboard shortcuts.

Starting URL: http://demo.automationtesting.in/Register.html

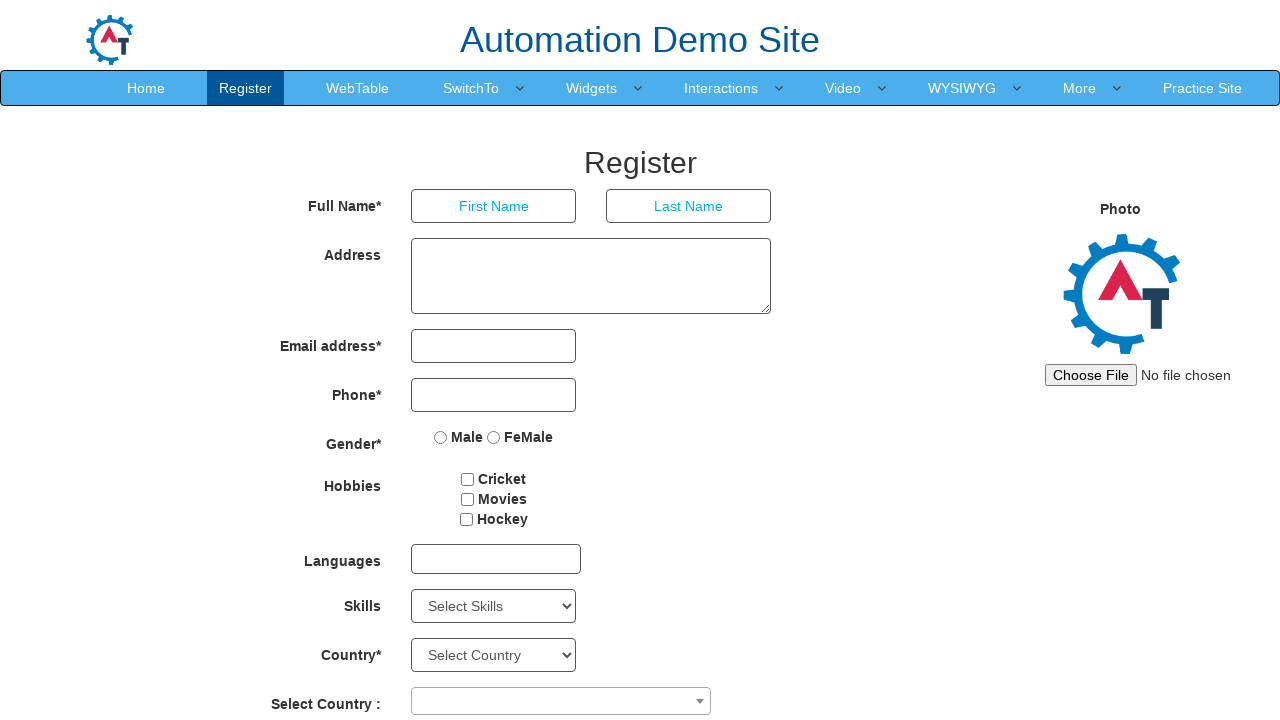

Located first name and last name input fields
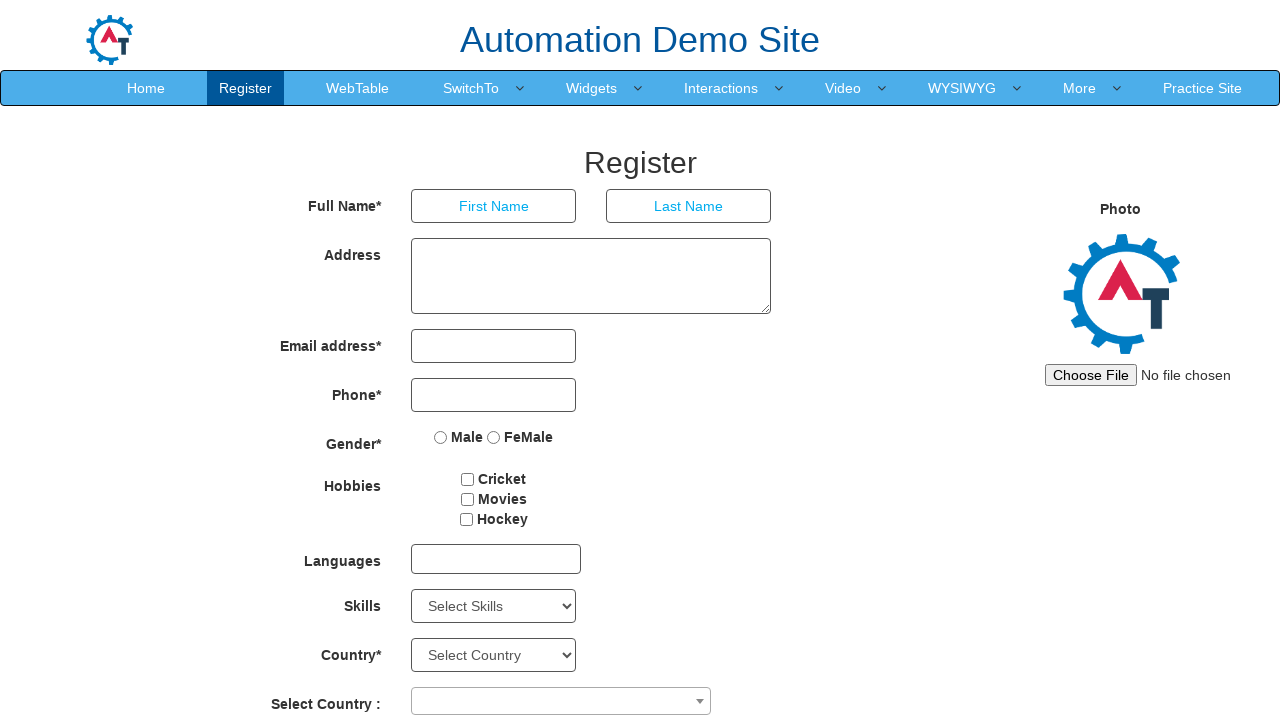

Filled first name field with 'admin' on input[placeholder='First Name']
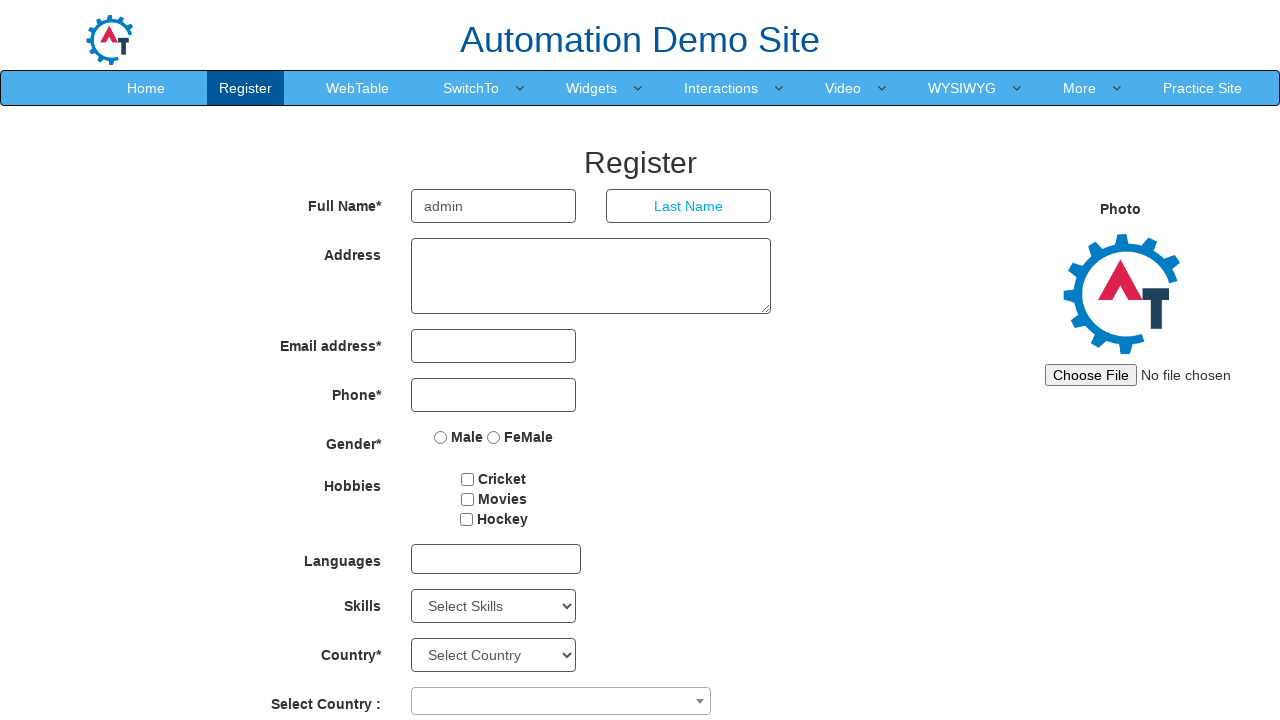

Selected all text in first name field using Ctrl+A on input[placeholder='First Name']
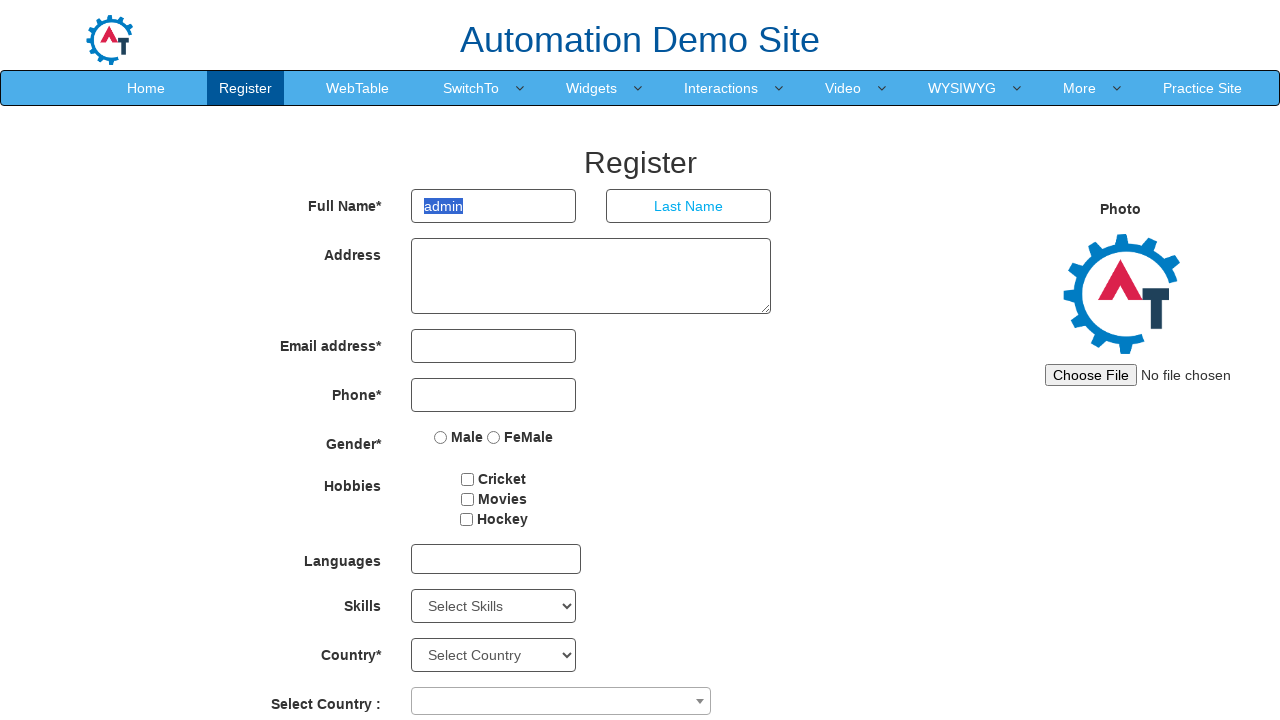

Copied selected text from first name field using Ctrl+C on input[placeholder='First Name']
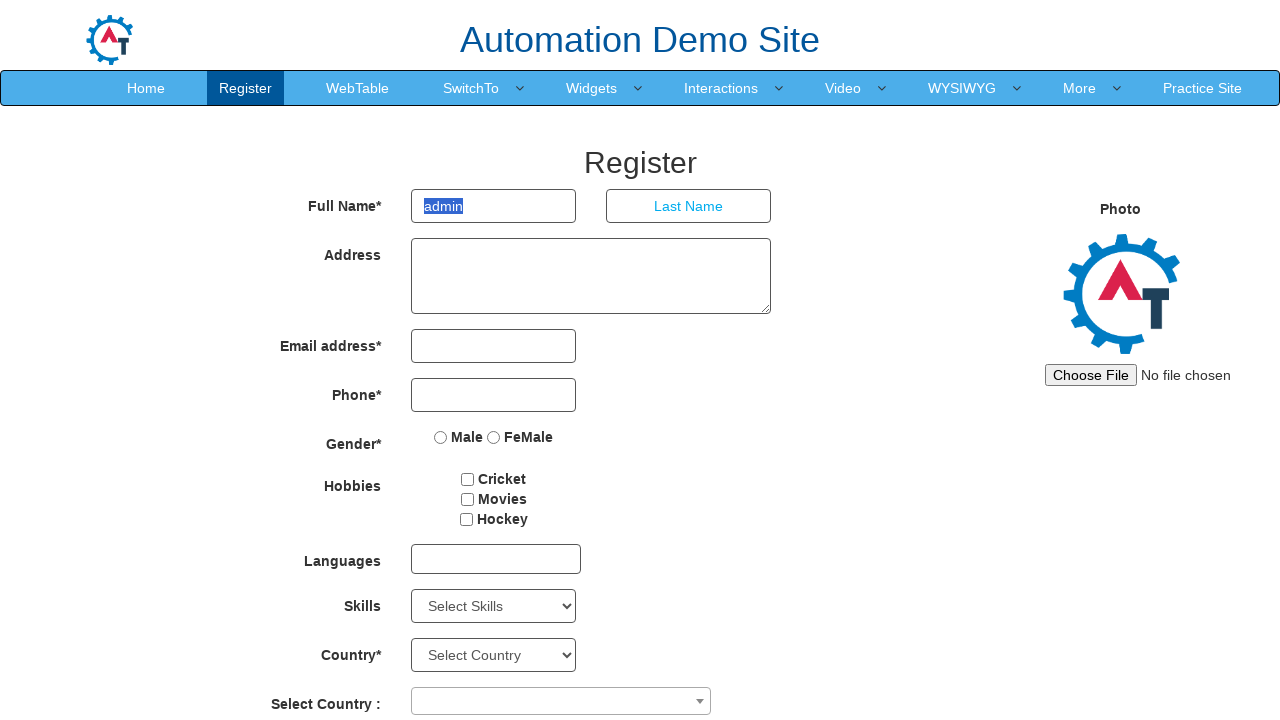

Clicked on last name field at (689, 206) on input[placeholder='Last Name']
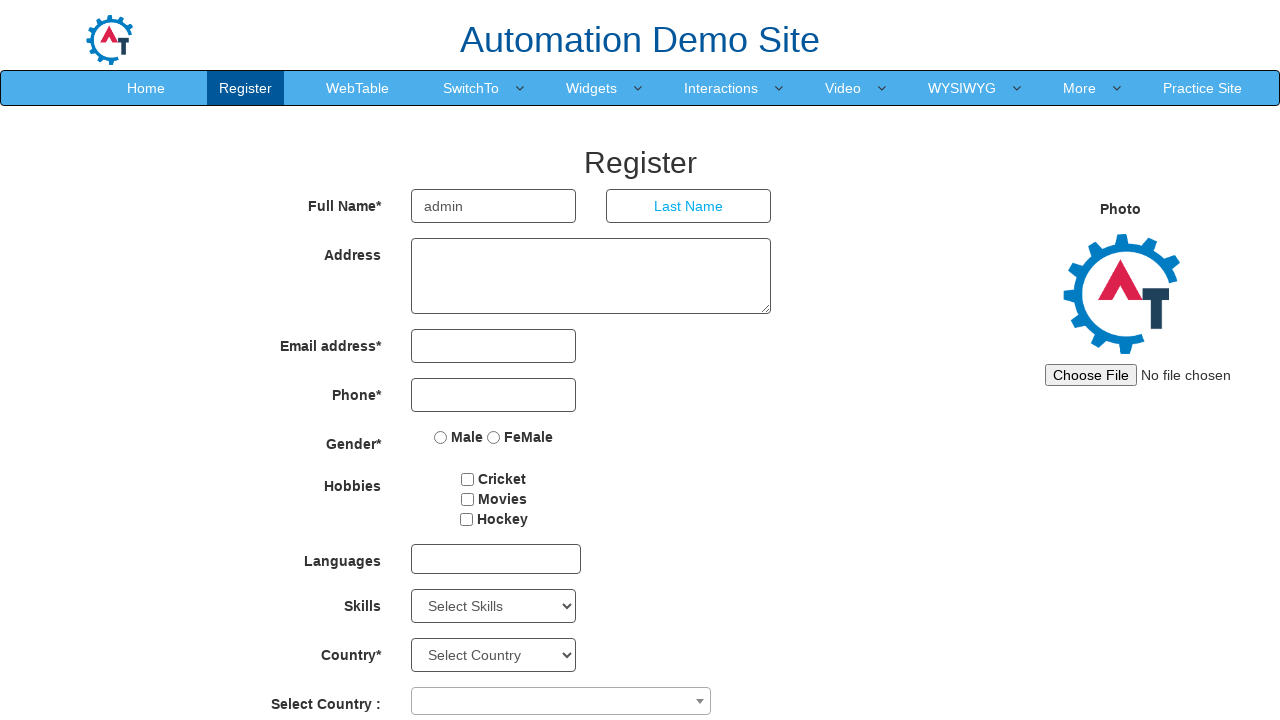

Pasted copied text into last name field using Ctrl+V on input[placeholder='Last Name']
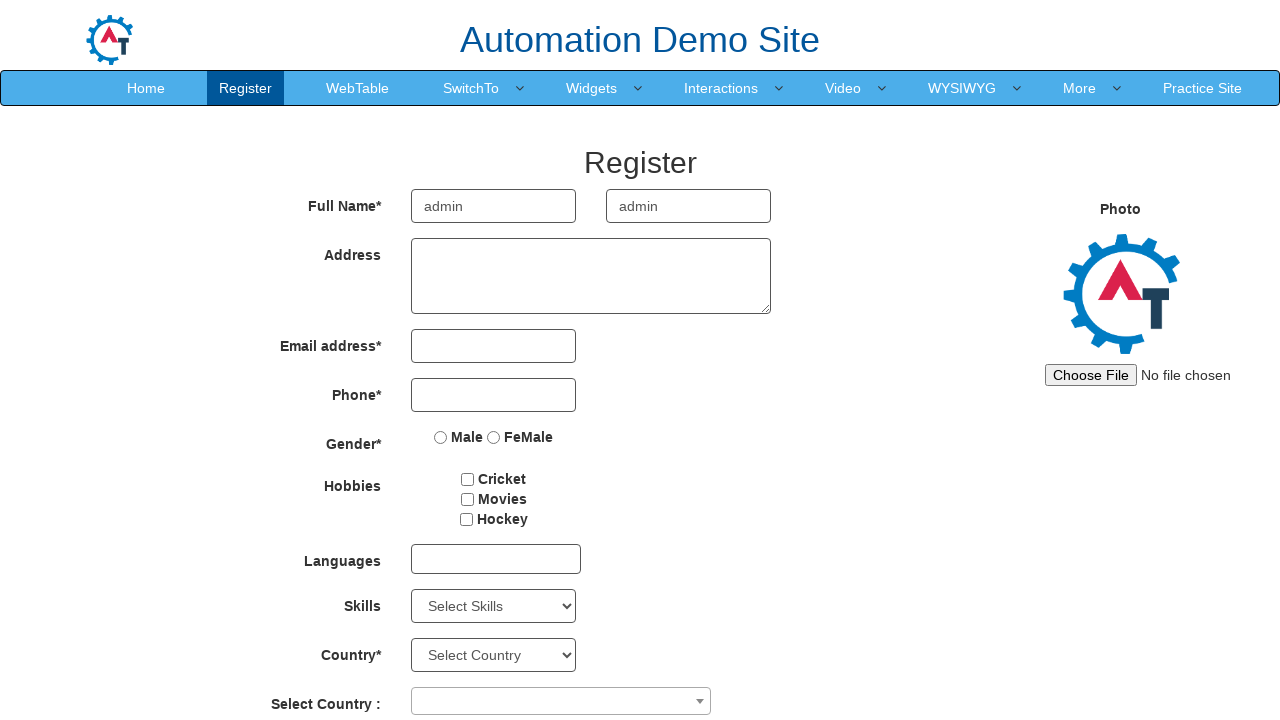

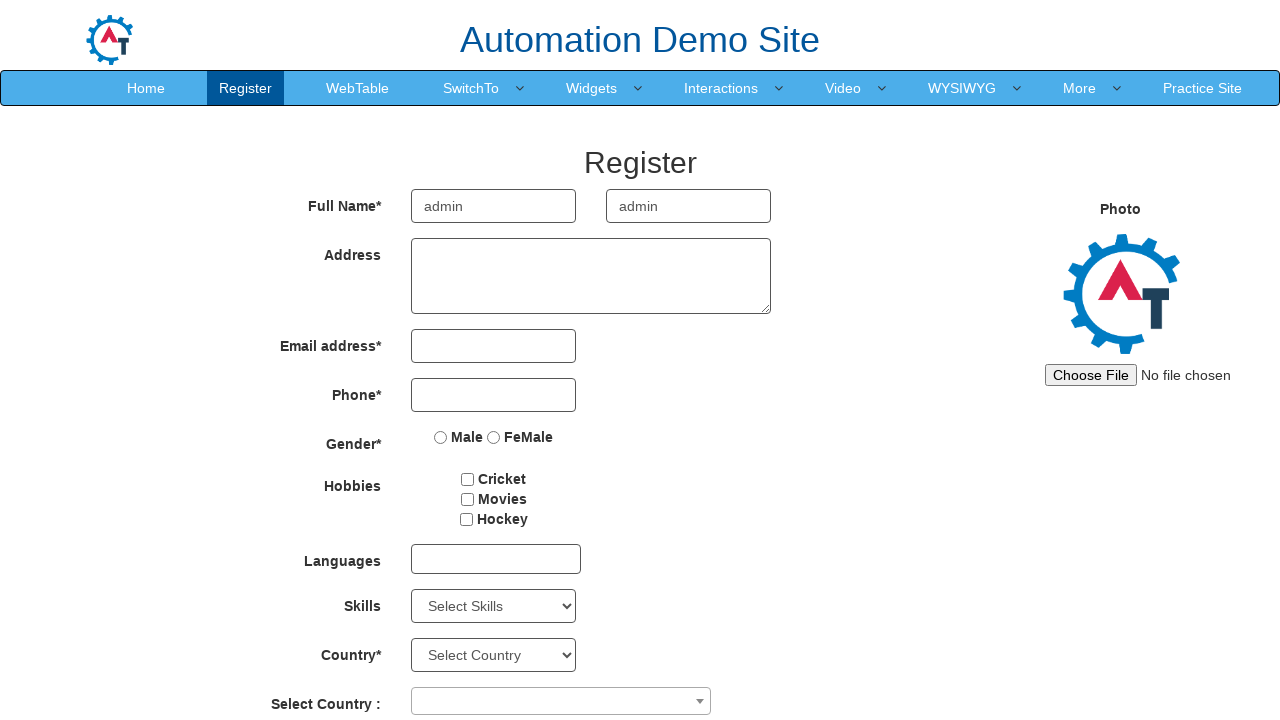